Tests window handling by clicking a button to open a new window, switching to it, and verifying content in the new window

Starting URL: https://www.hyrtutorials.com/p/window-handles-practice.html

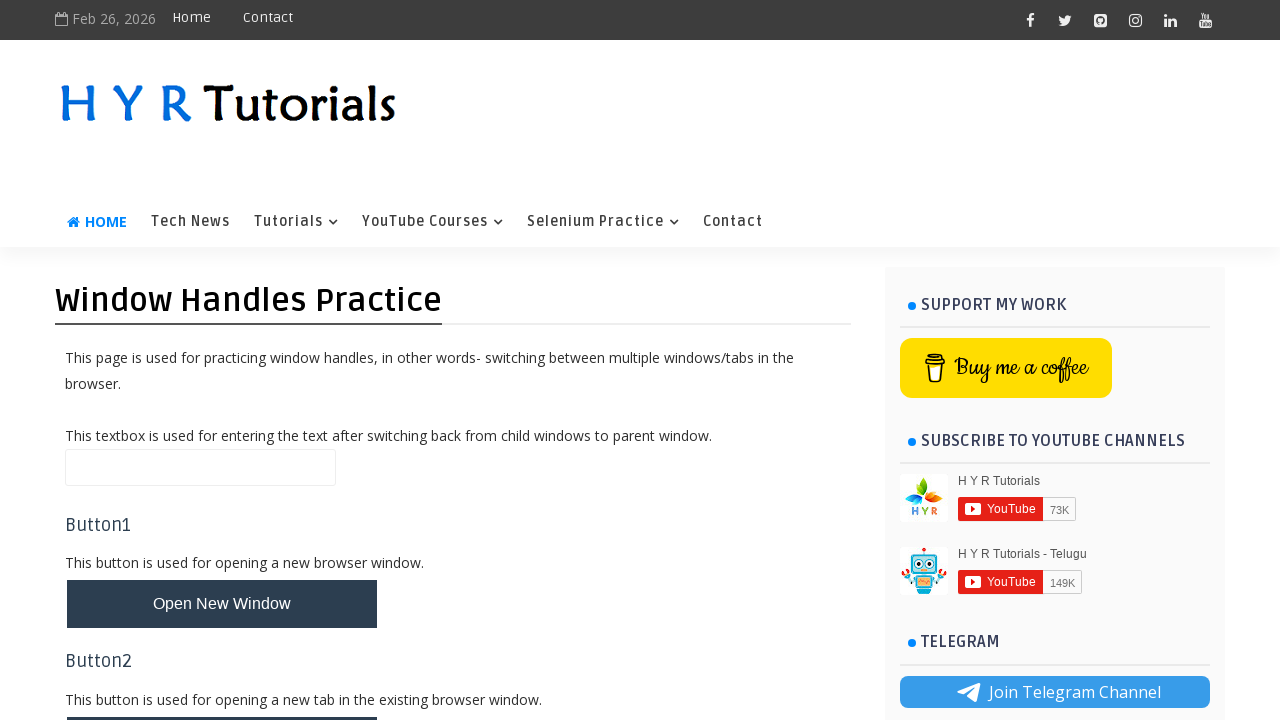

Clicked button to open new window at (222, 604) on #newWindowBtn
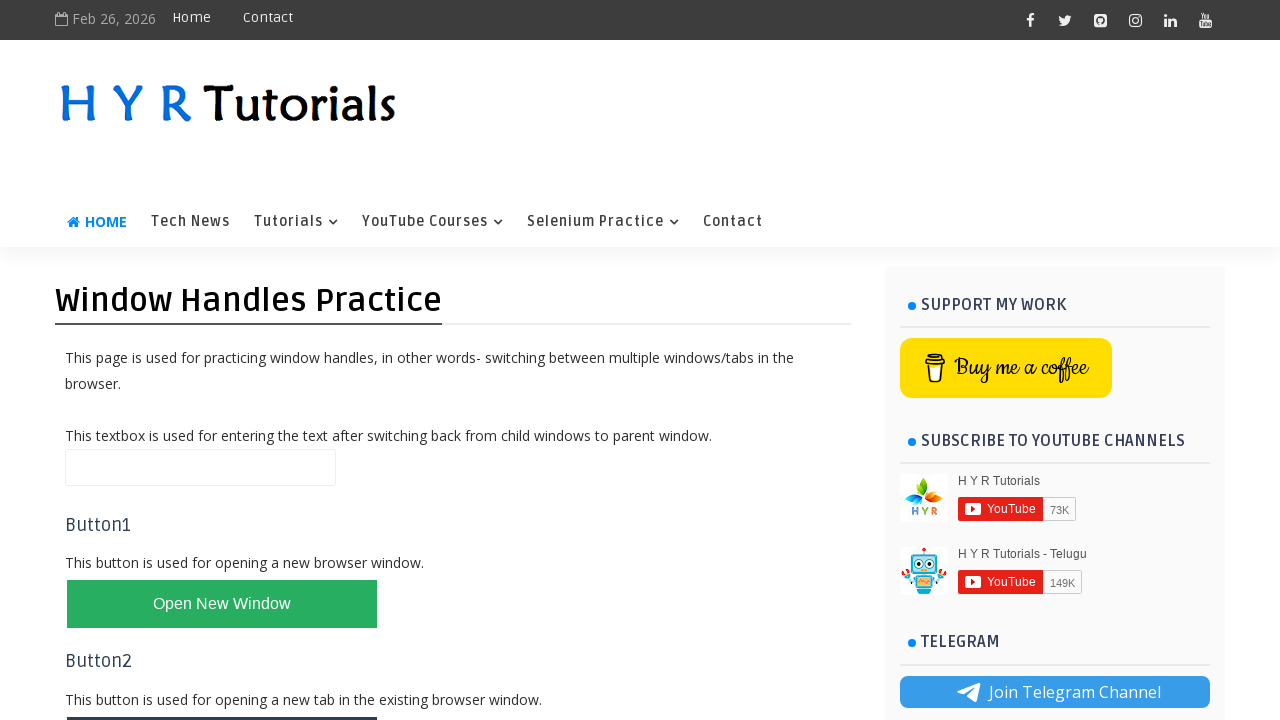

Captured new window handle
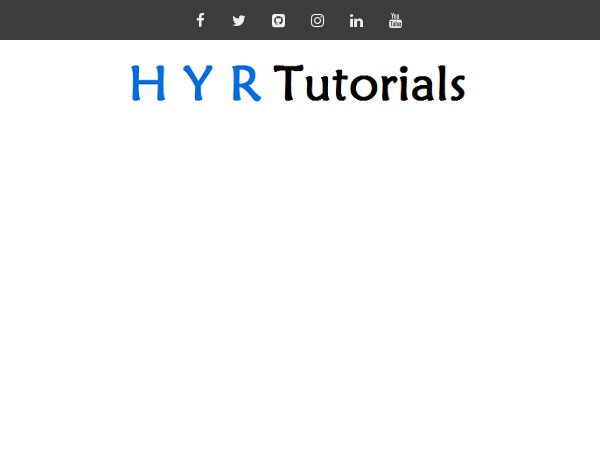

New window finished loading
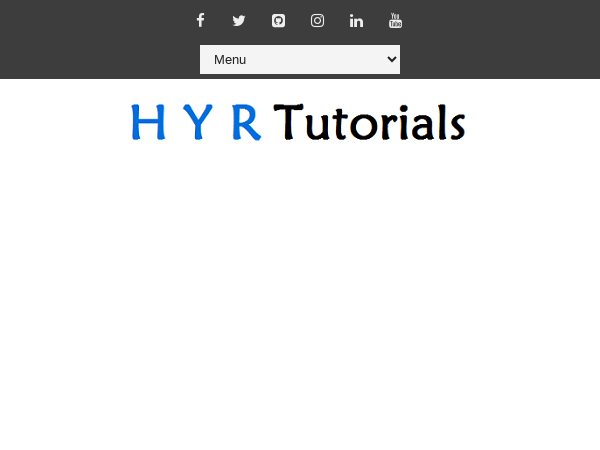

Located title element in new window
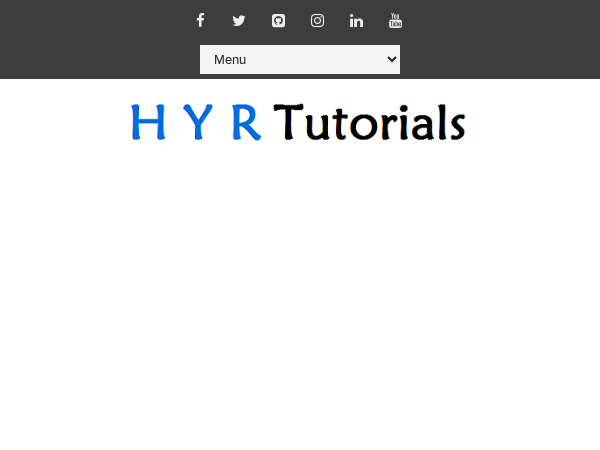

Retrieved title text: 
Basic Controls

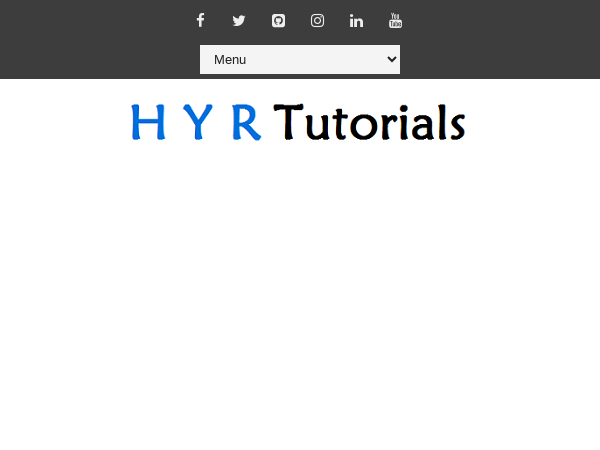

Closed new window
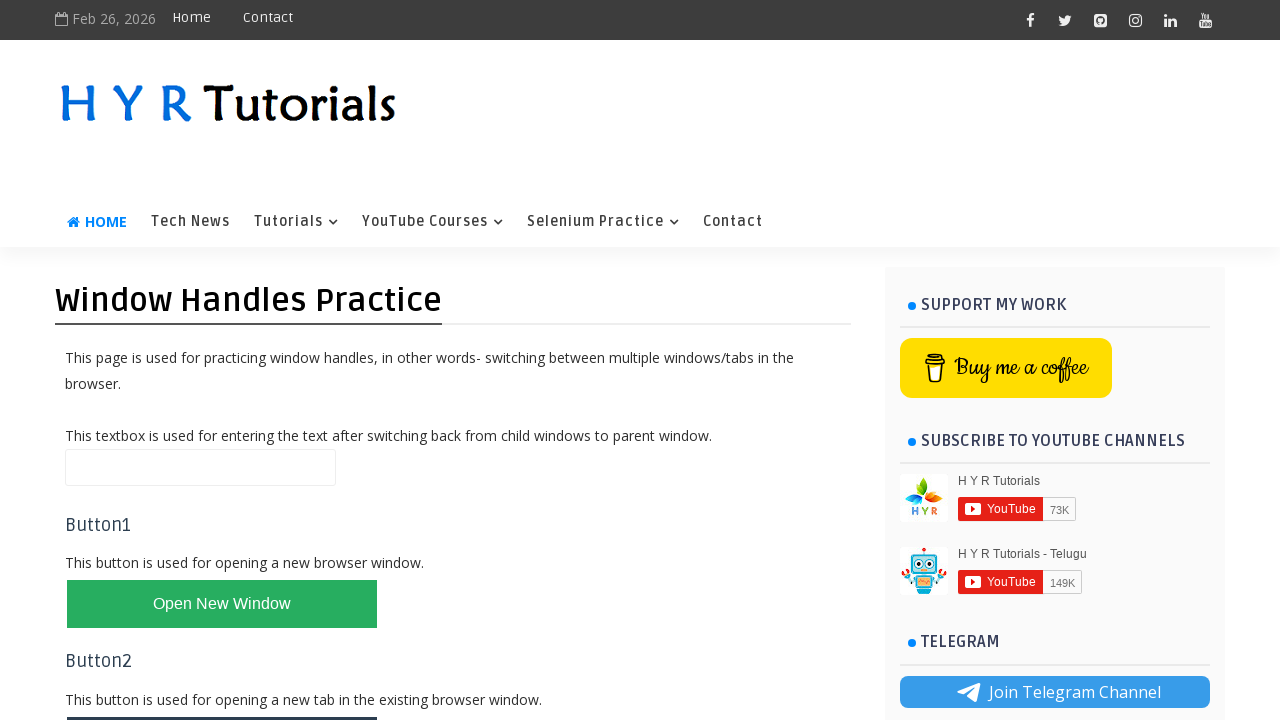

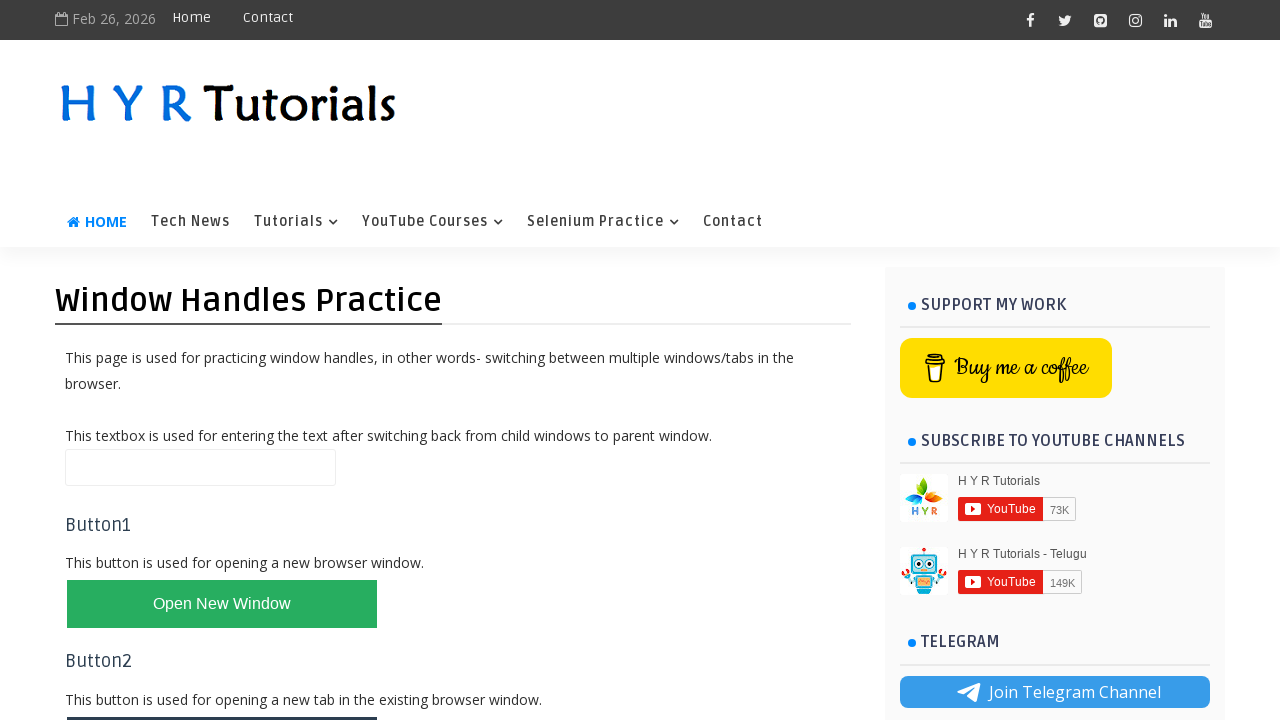